Tests clicking the "Created" link on the demoqa links page and verifies that a 201 status code response is received

Starting URL: https://demoqa.com/links

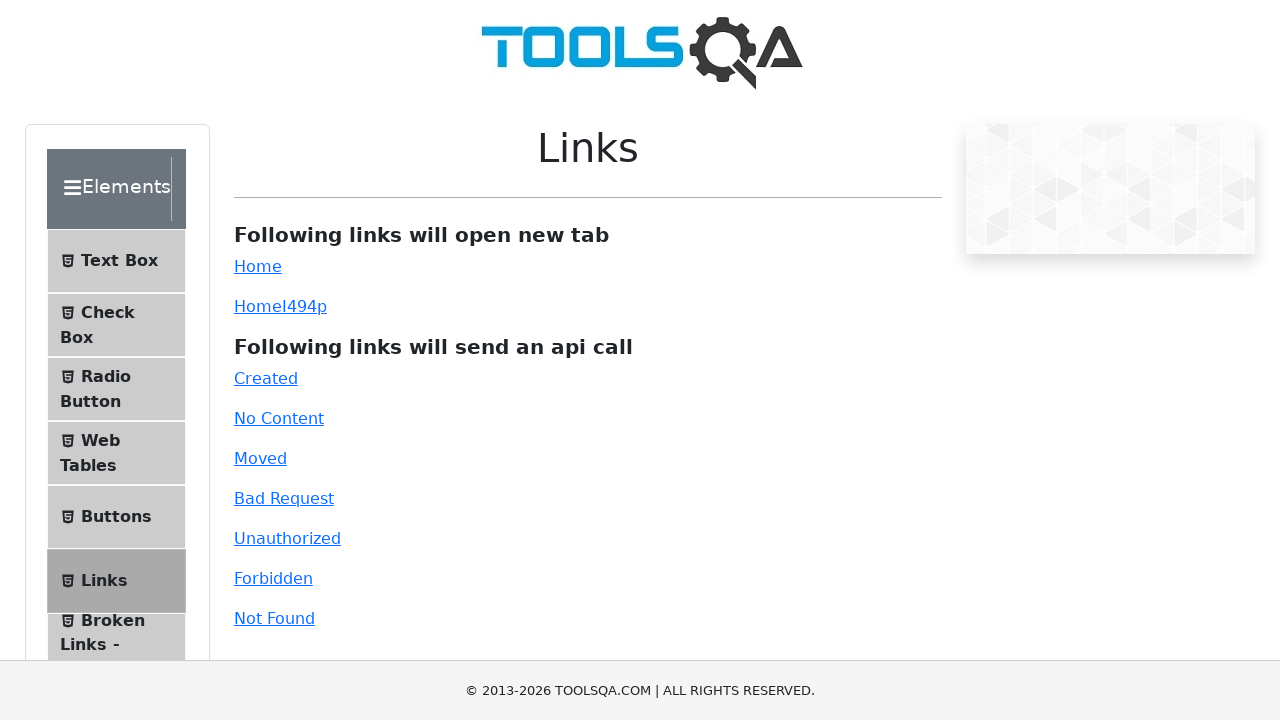

Navigated to DemoQA links page
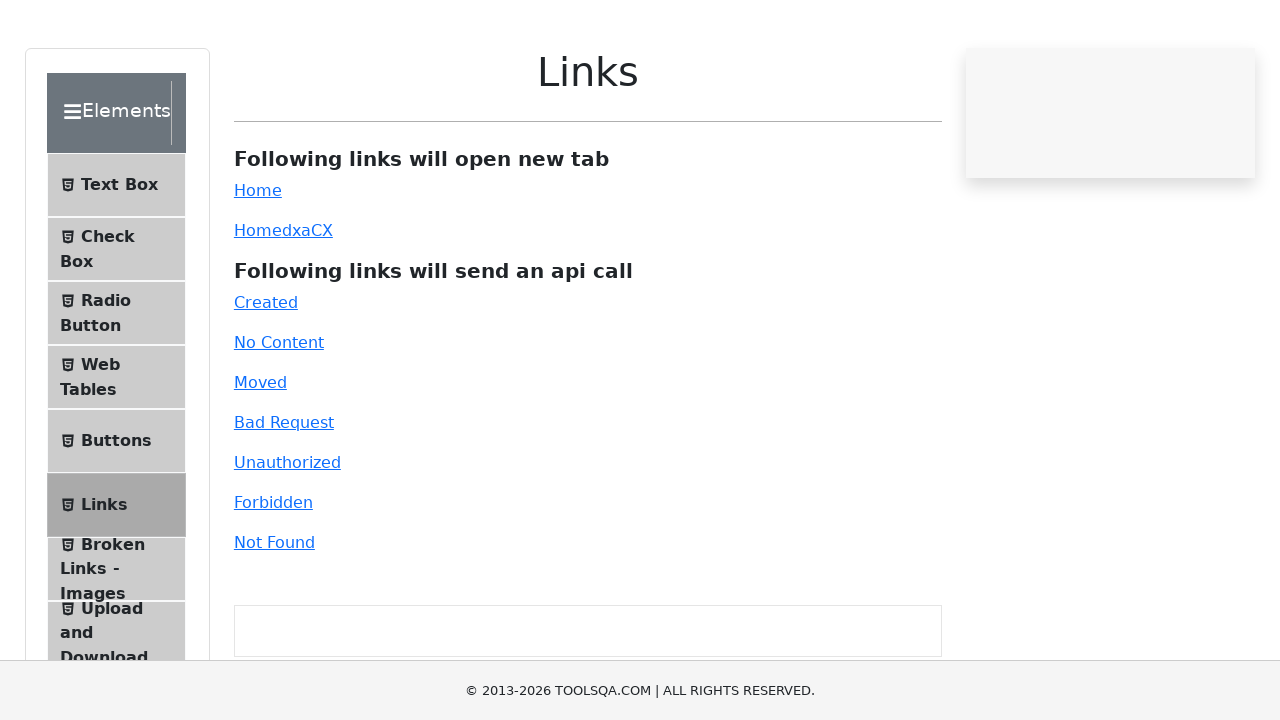

Clicked the 'Created' link at (266, 378) on #created
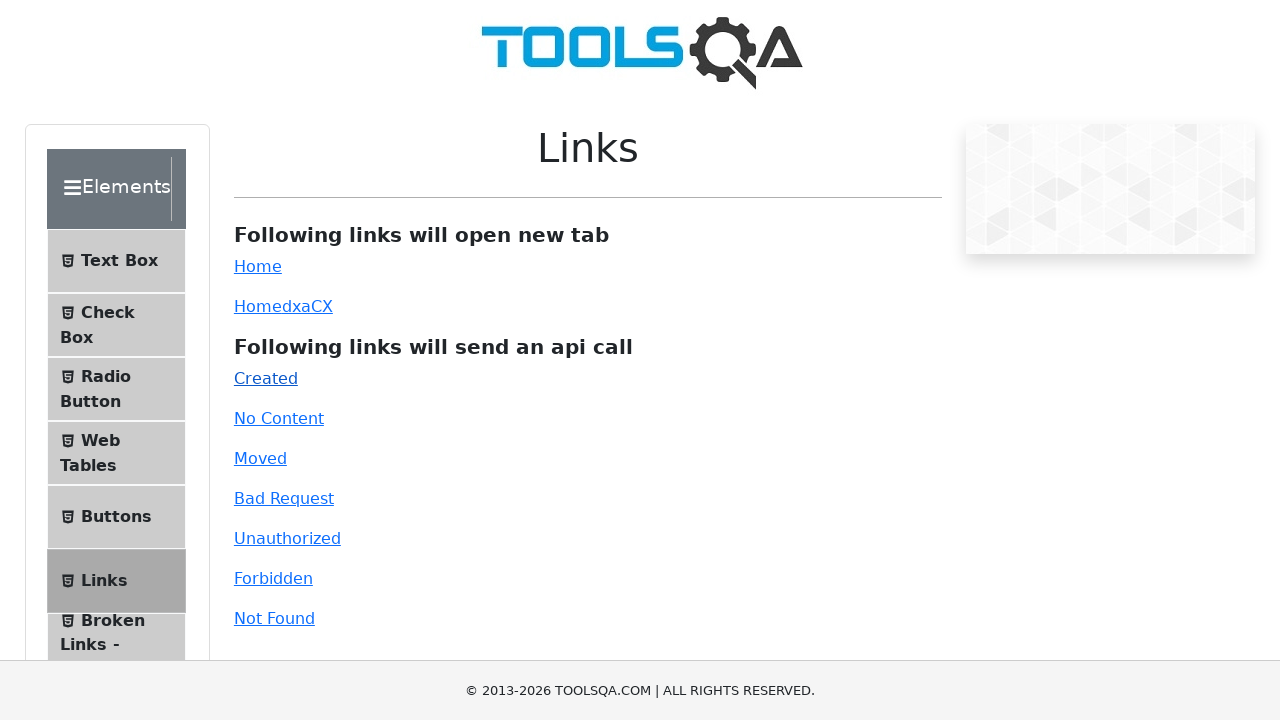

Link response element appeared after clicking Created link
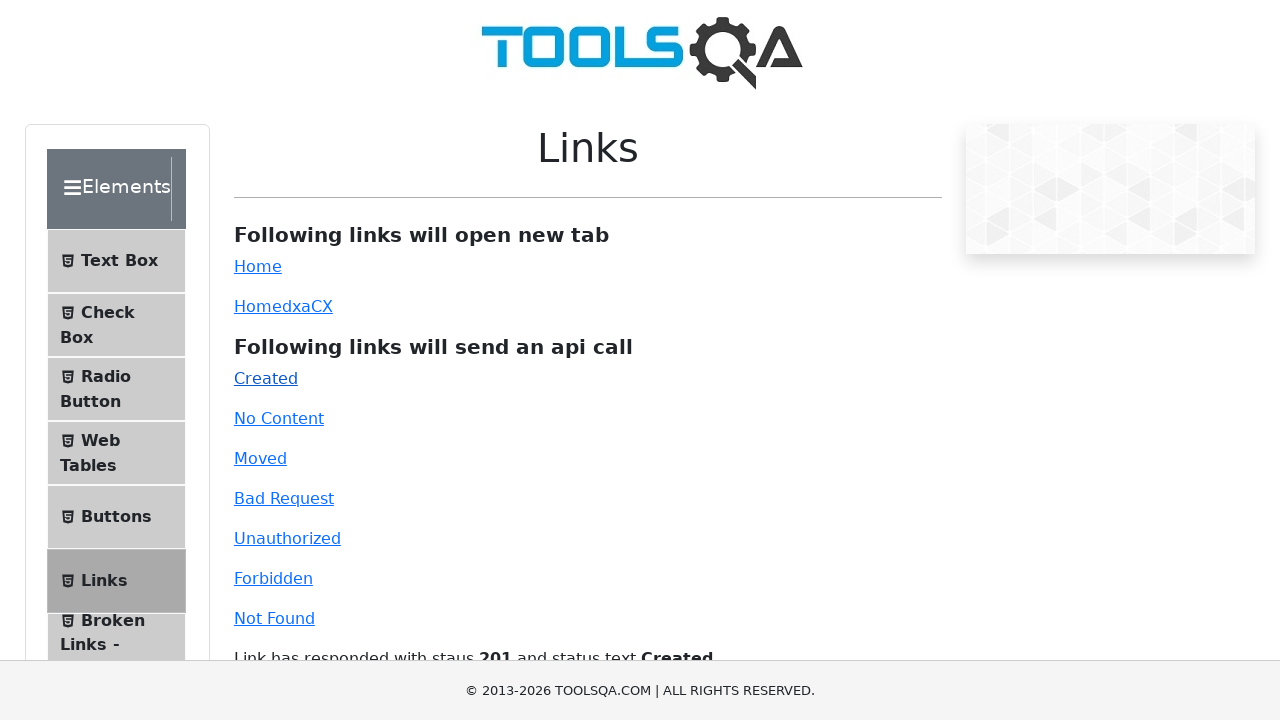

Verified 201 status code is present in link response
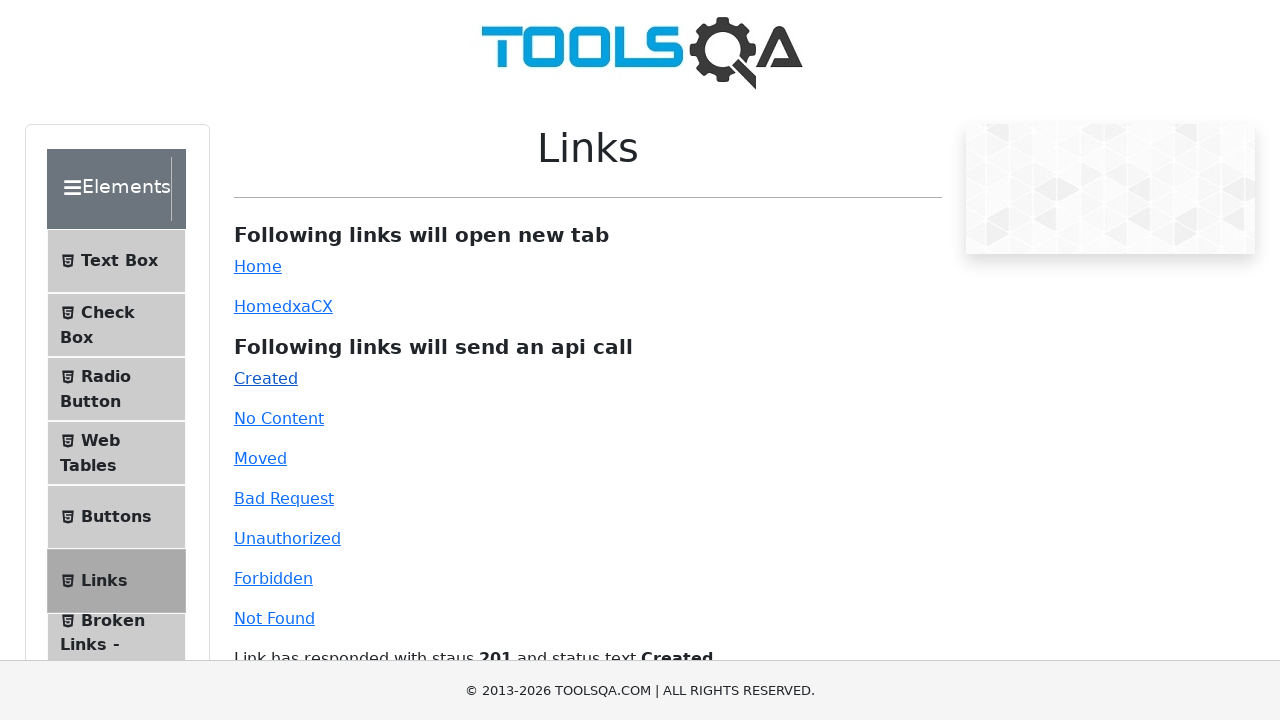

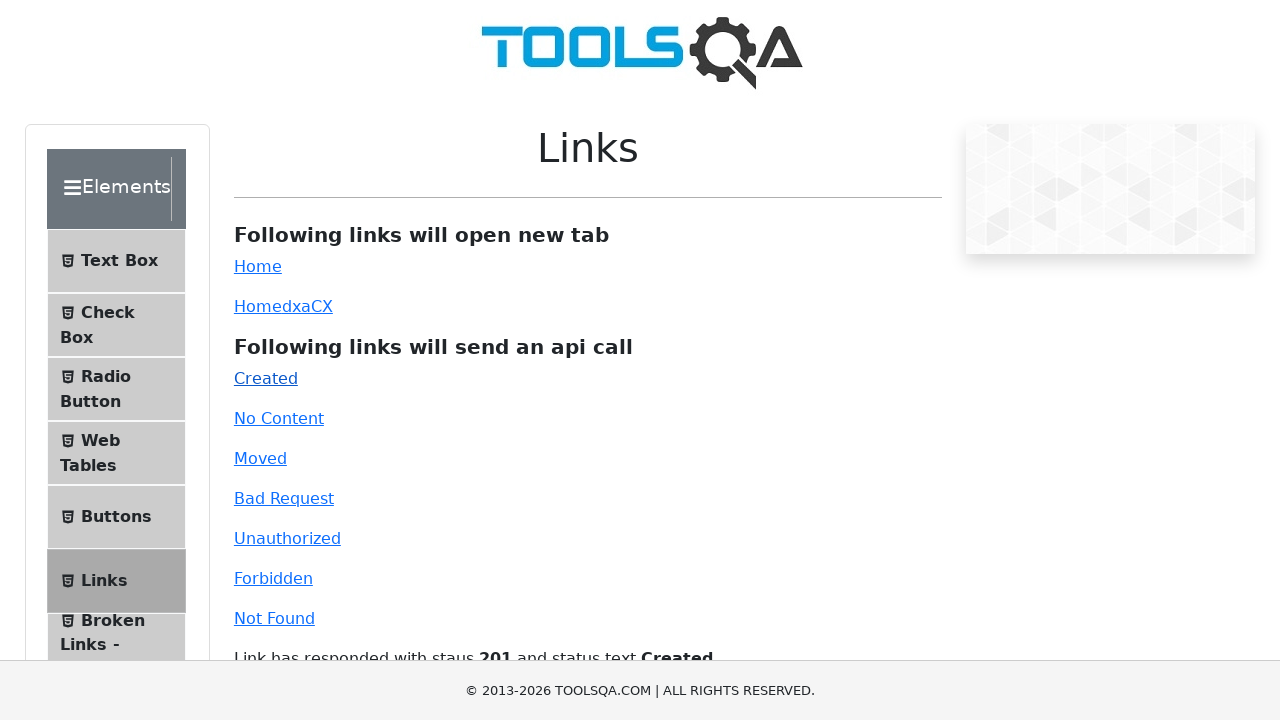